Tests window handling by navigating to a page with multiple windows, opening a new window, and switching between parent and child windows

Starting URL: https://the-internet.herokuapp.com/

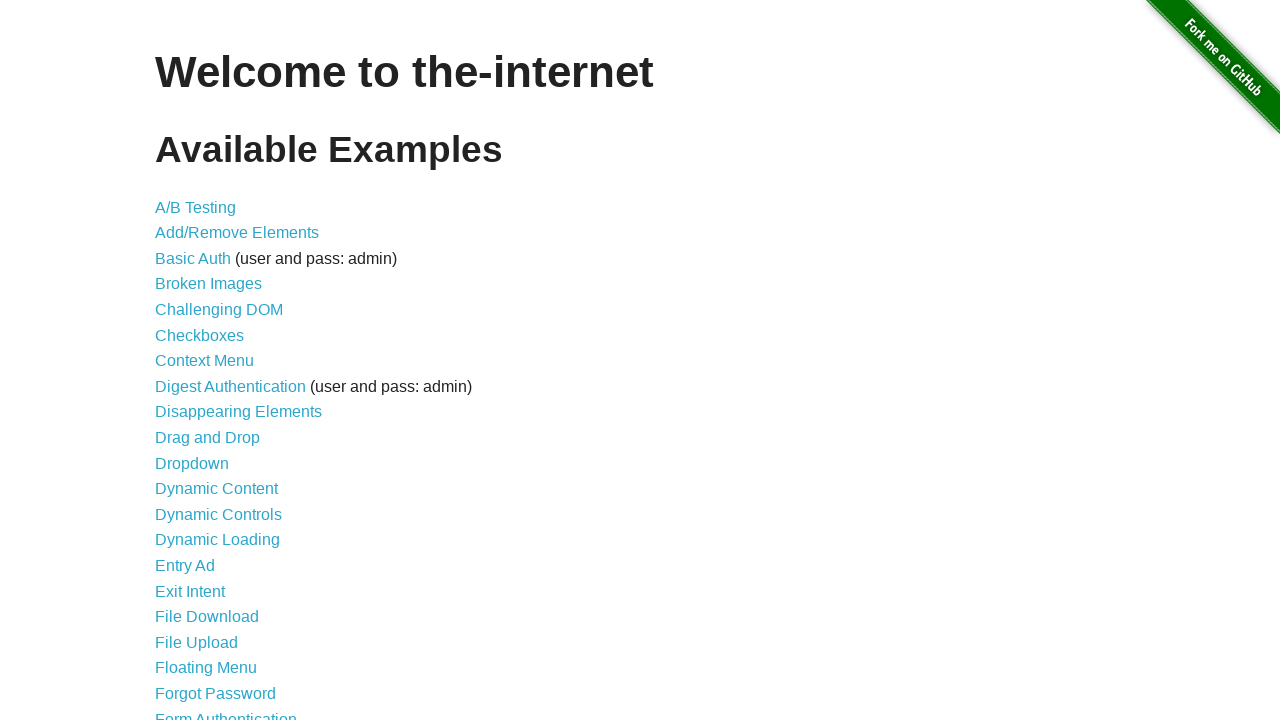

Clicked on 'Multiple Windows' link at (218, 369) on text=Multiple Windows
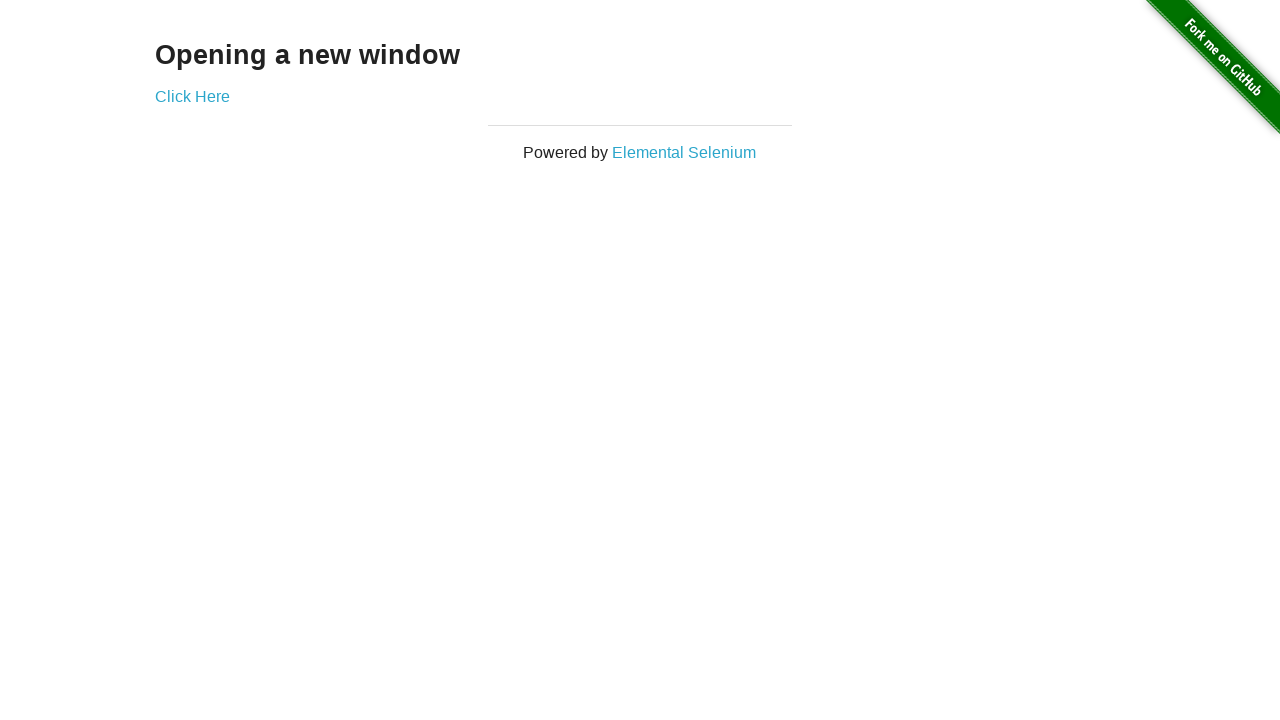

Clicked 'Click Here' link to open new window at (192, 96) on text=Click Here
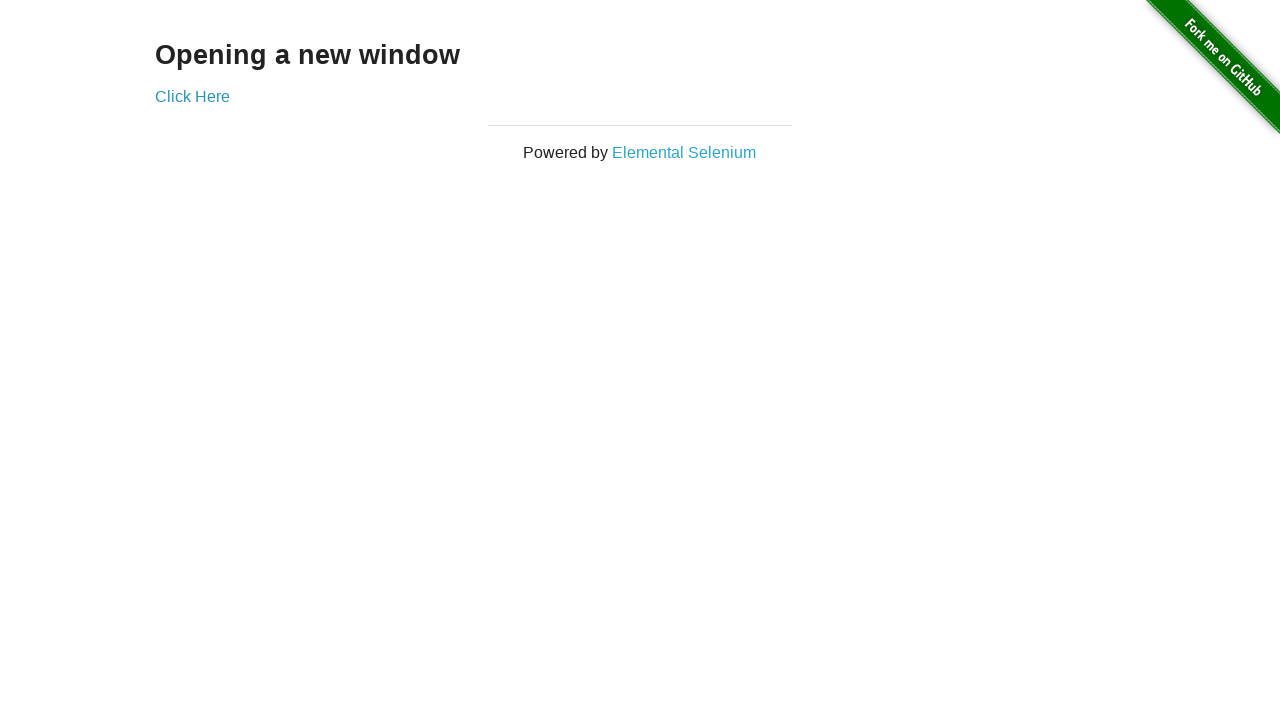

New window opened and captured
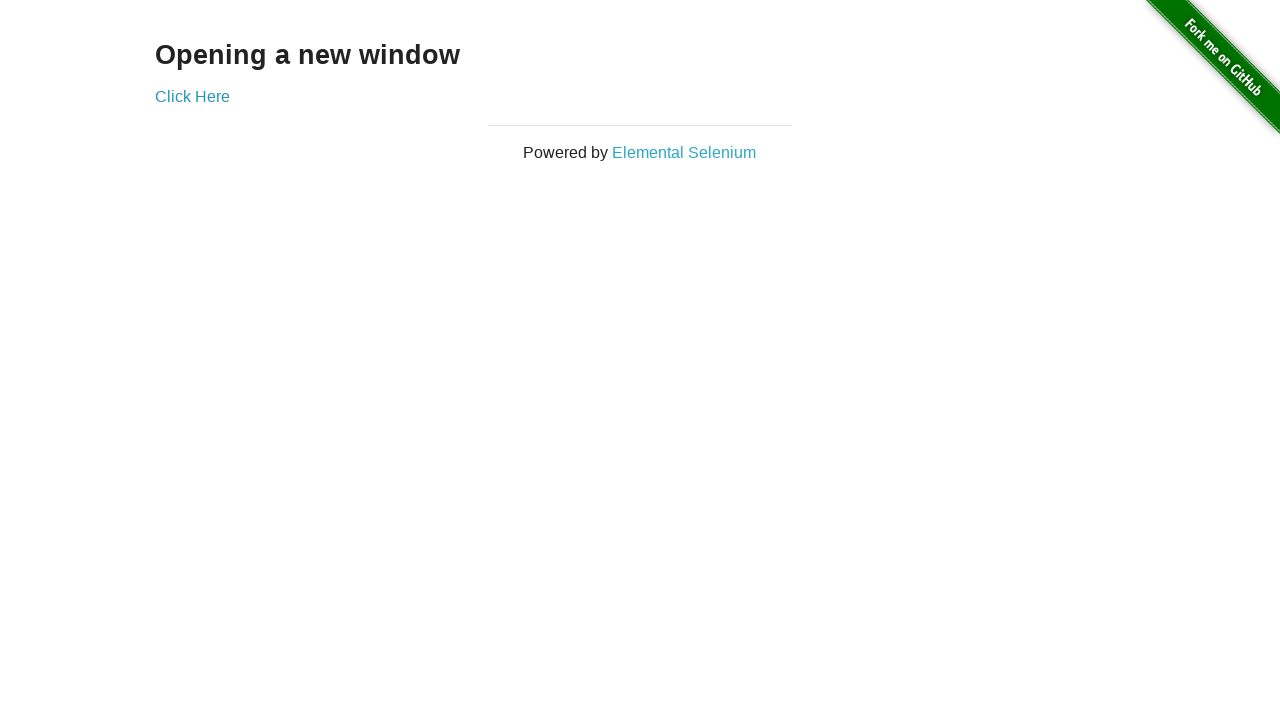

New window page fully loaded
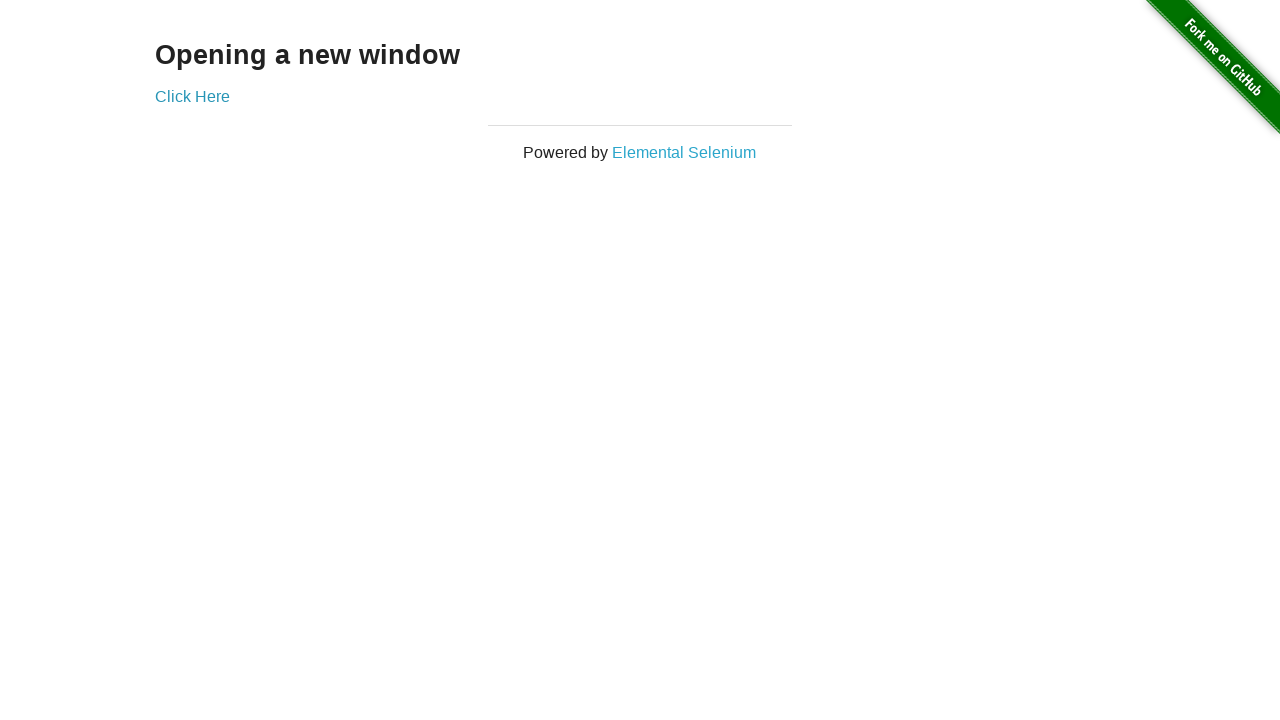

Retrieved text from child window: '
  New Window
'
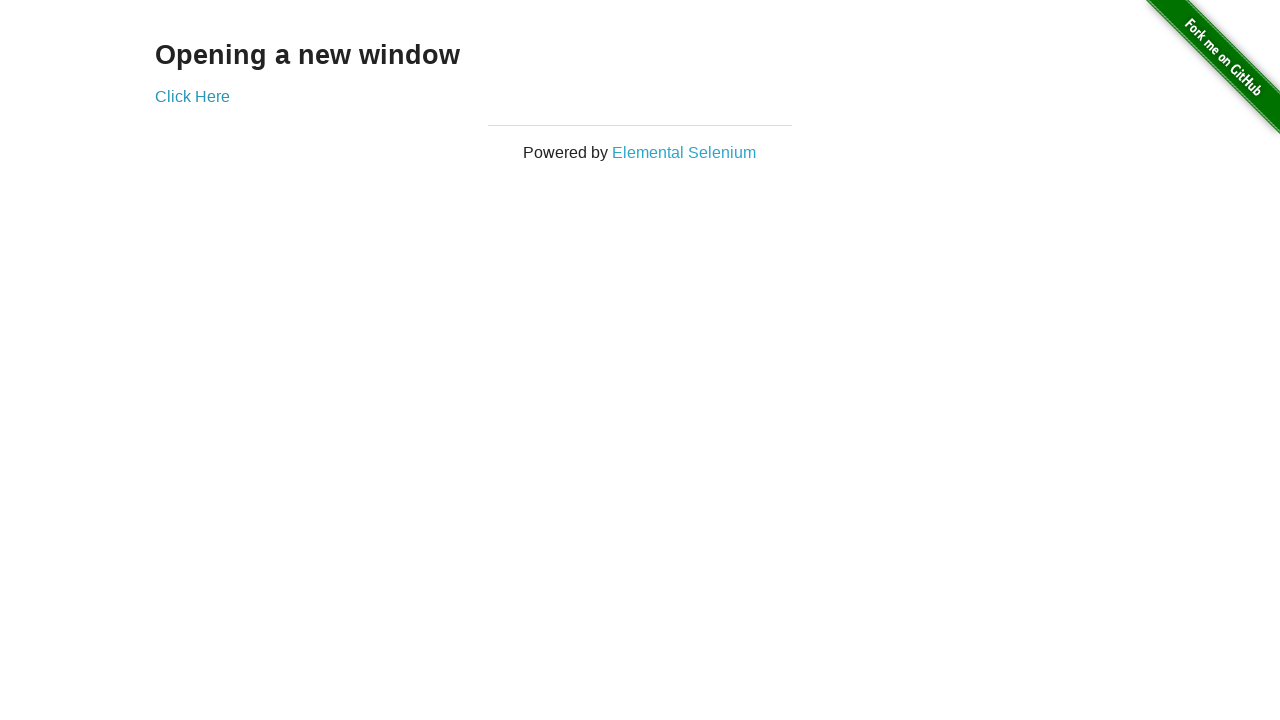

Printed child window text
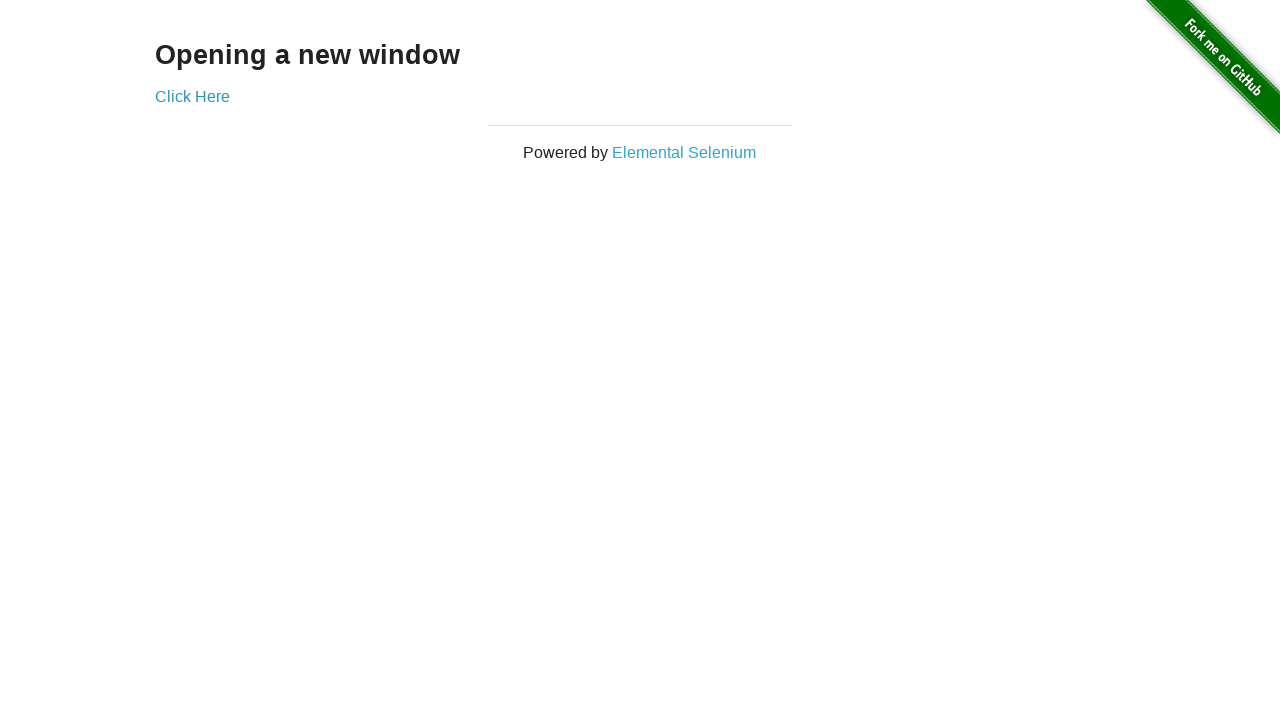

Retrieved text from parent window: 'Opening a new window'
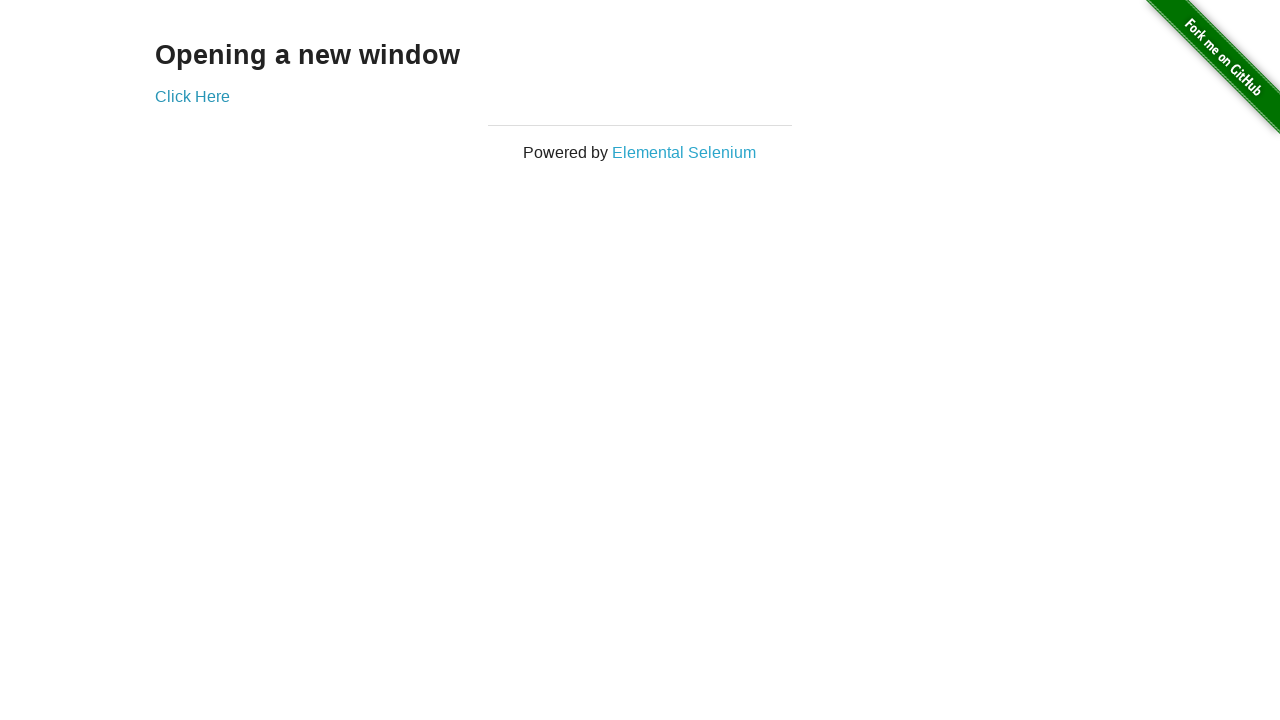

Printed parent window text
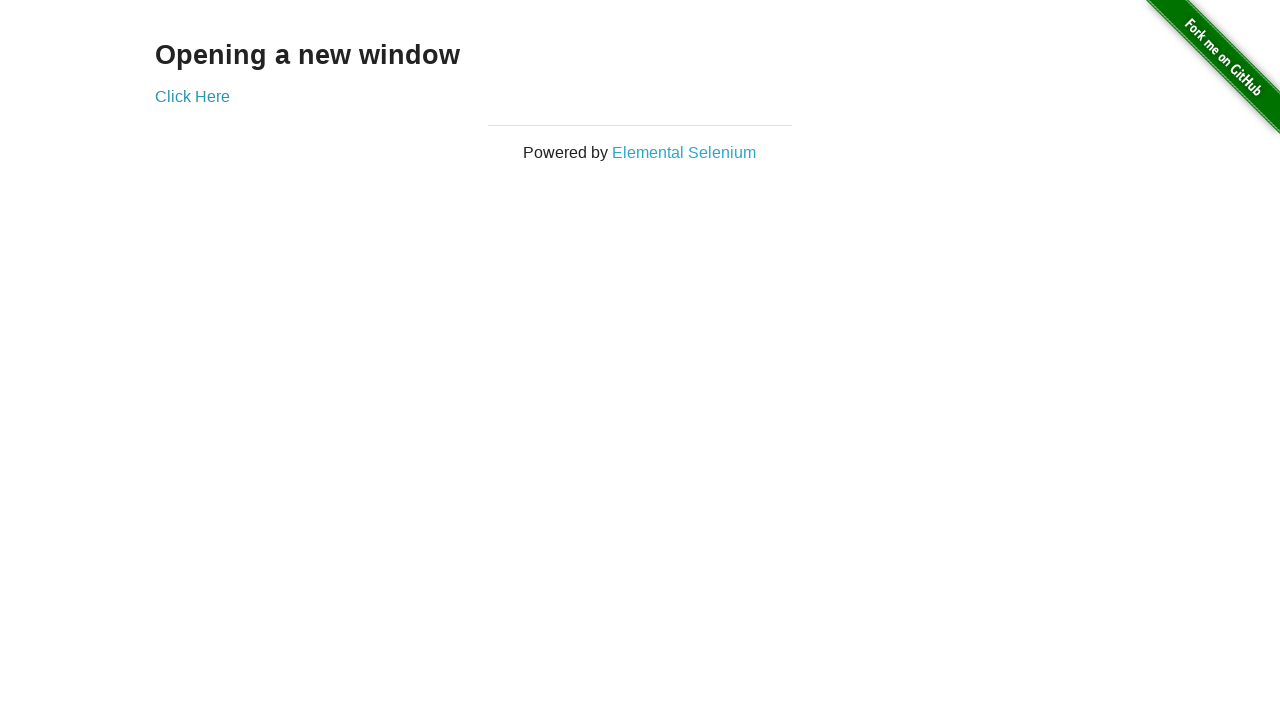

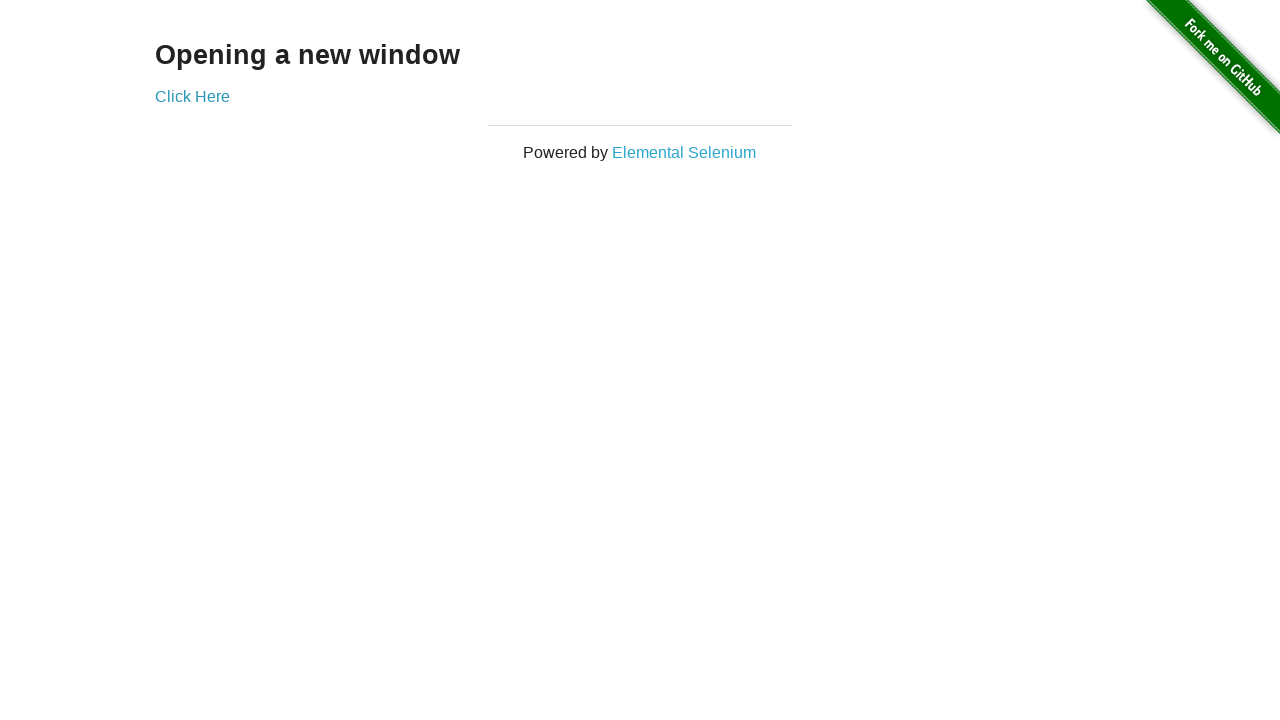